Opens the Python.org website and verifies that the page title is "Welcome to Python.org"

Starting URL: http://www.python.org

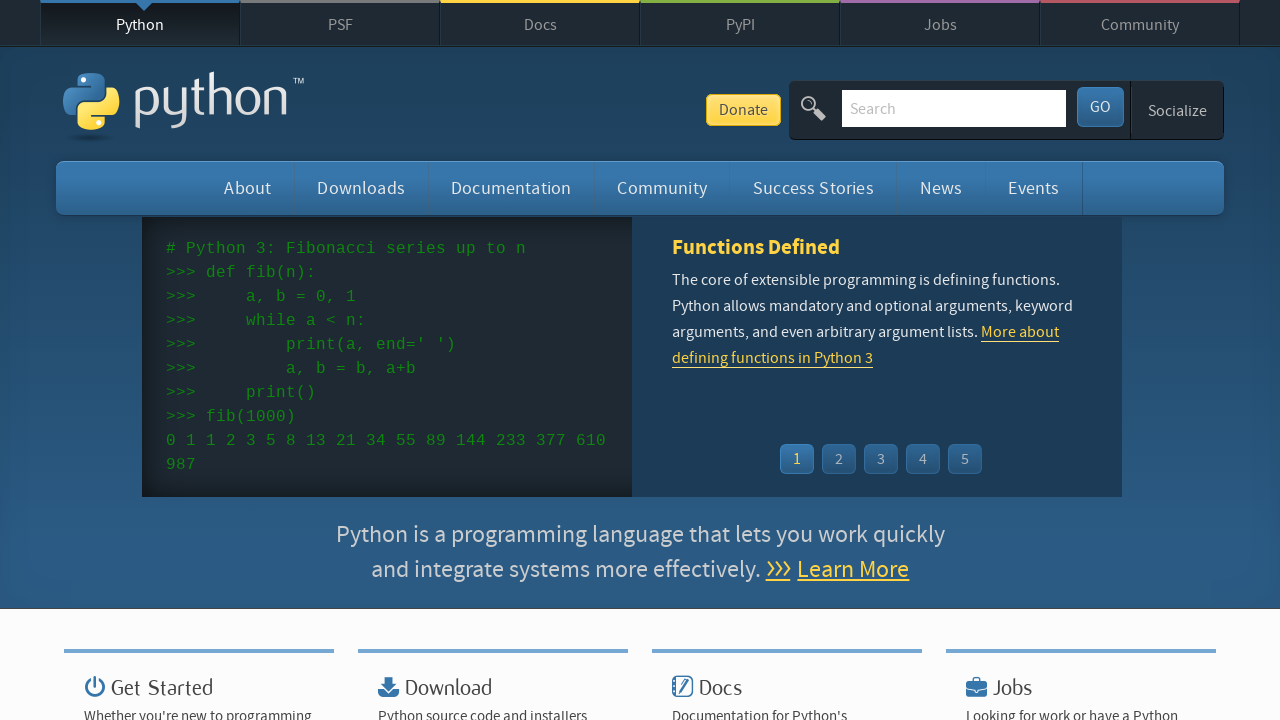

Navigated to http://www.python.org
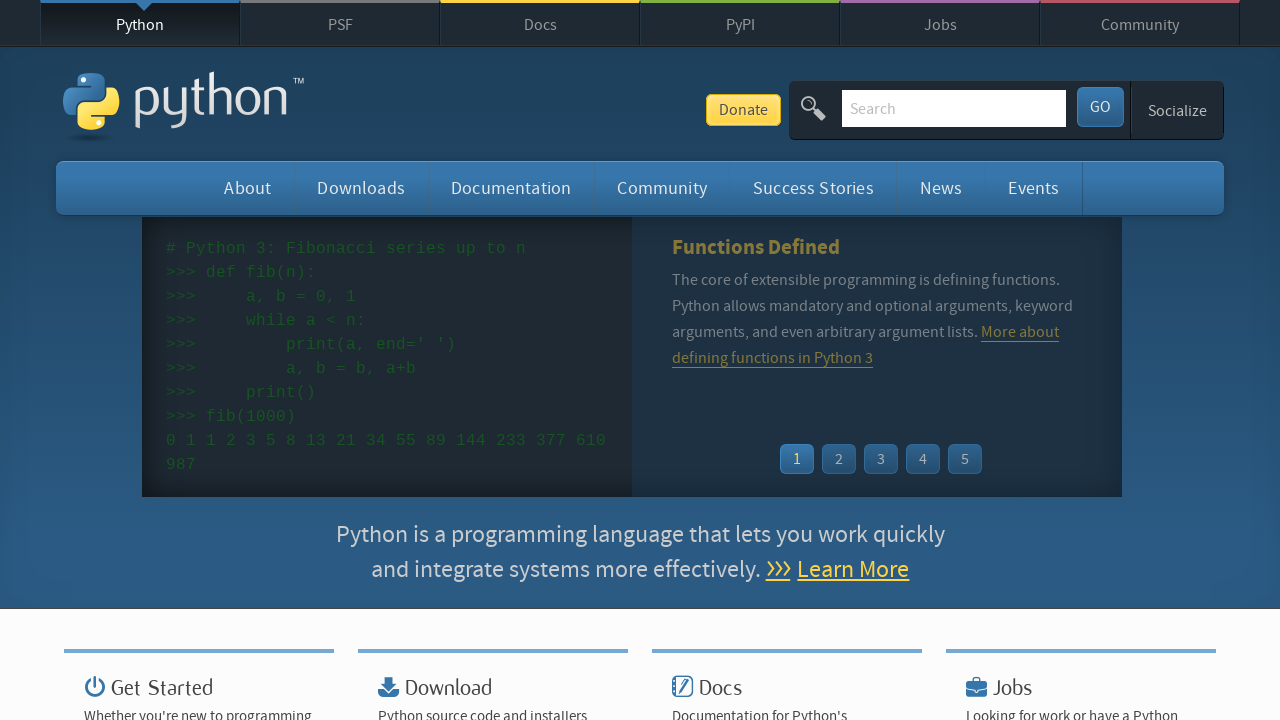

Verified page title is 'Welcome to Python.org'
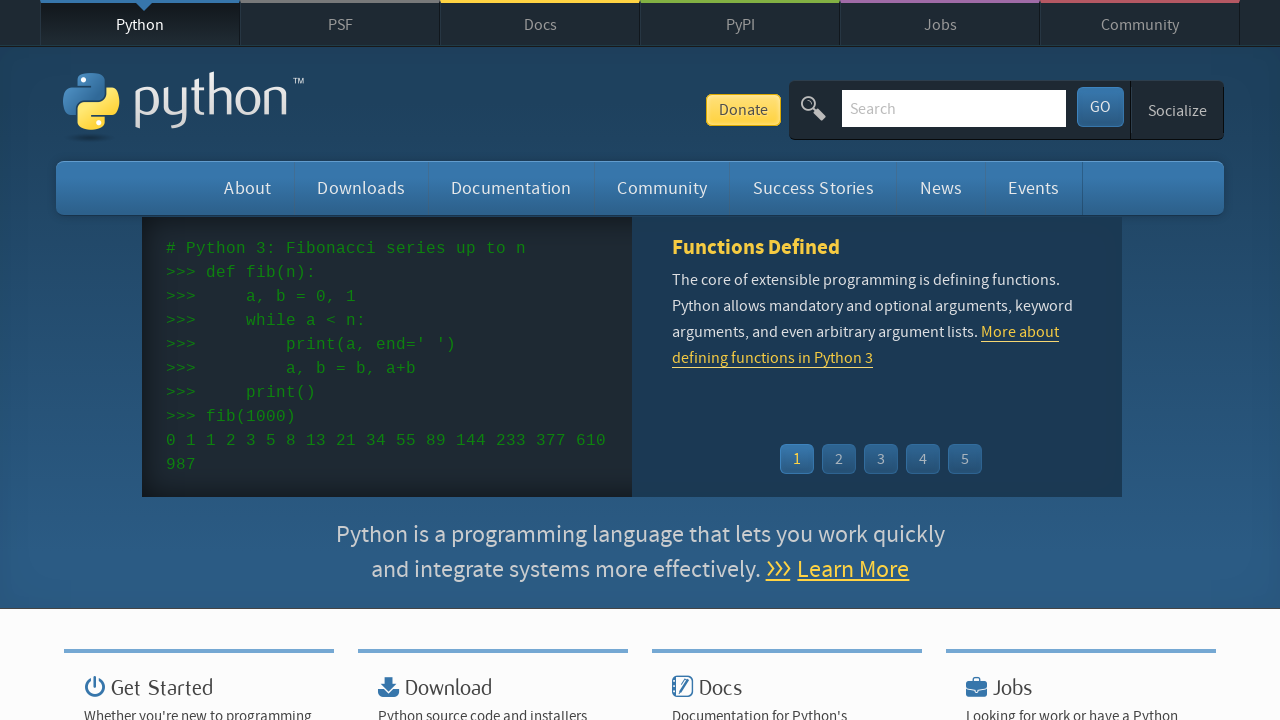

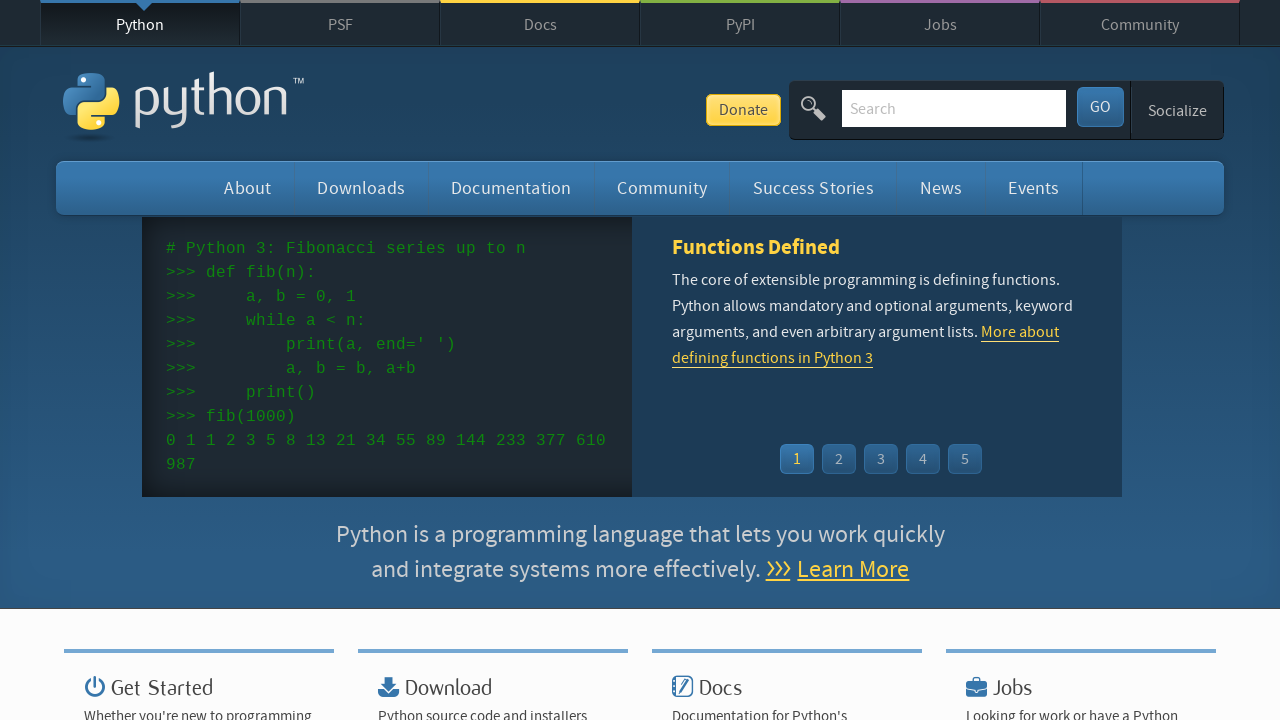